Tests dropdown functionality on a demo QA site by verifying available options, checking that "Black" option exists, selecting "Yellow" from the dropdown, and verifying the selection was applied correctly.

Starting URL: https://demoqa.com/select-menu

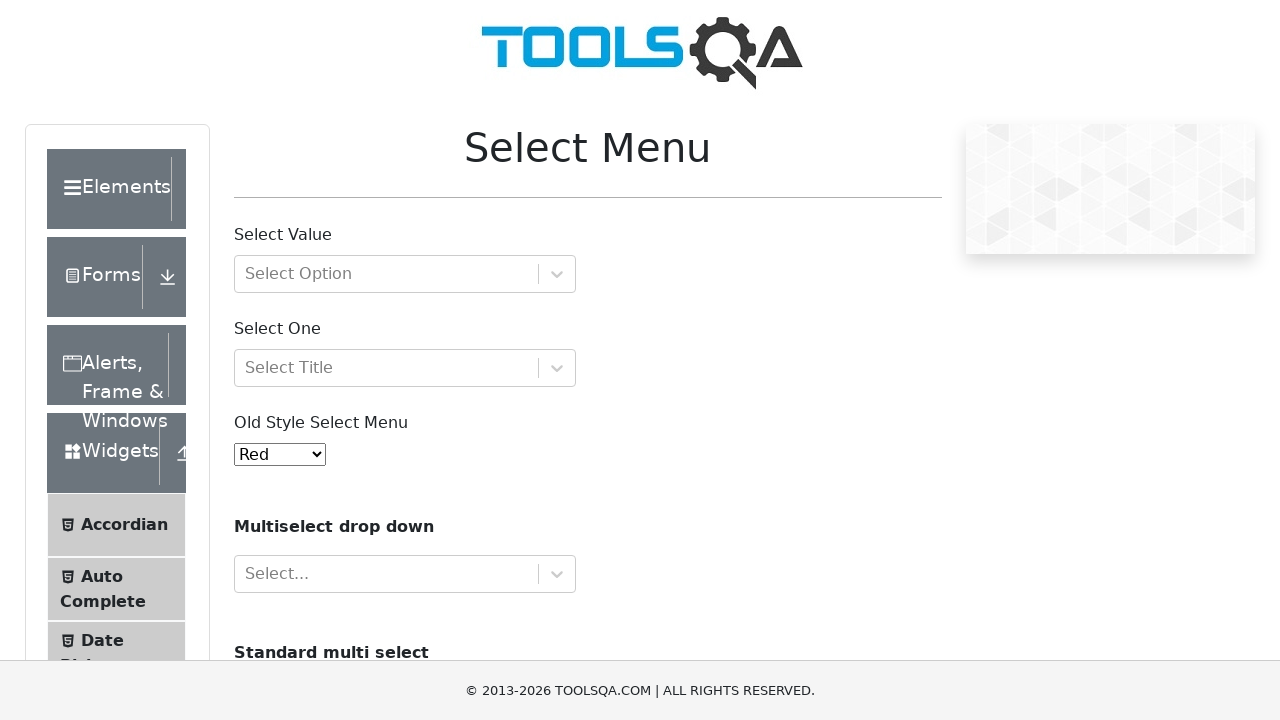

Waited for dropdown menu to be visible
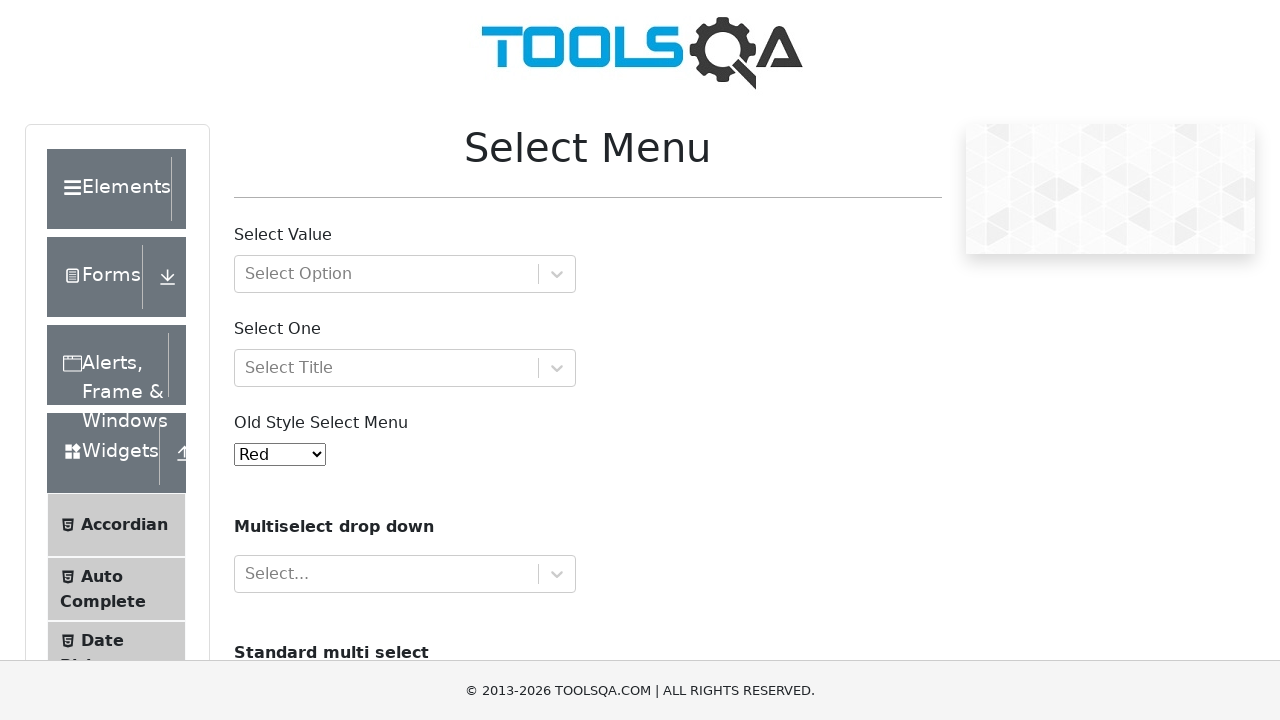

Retrieved all dropdown options
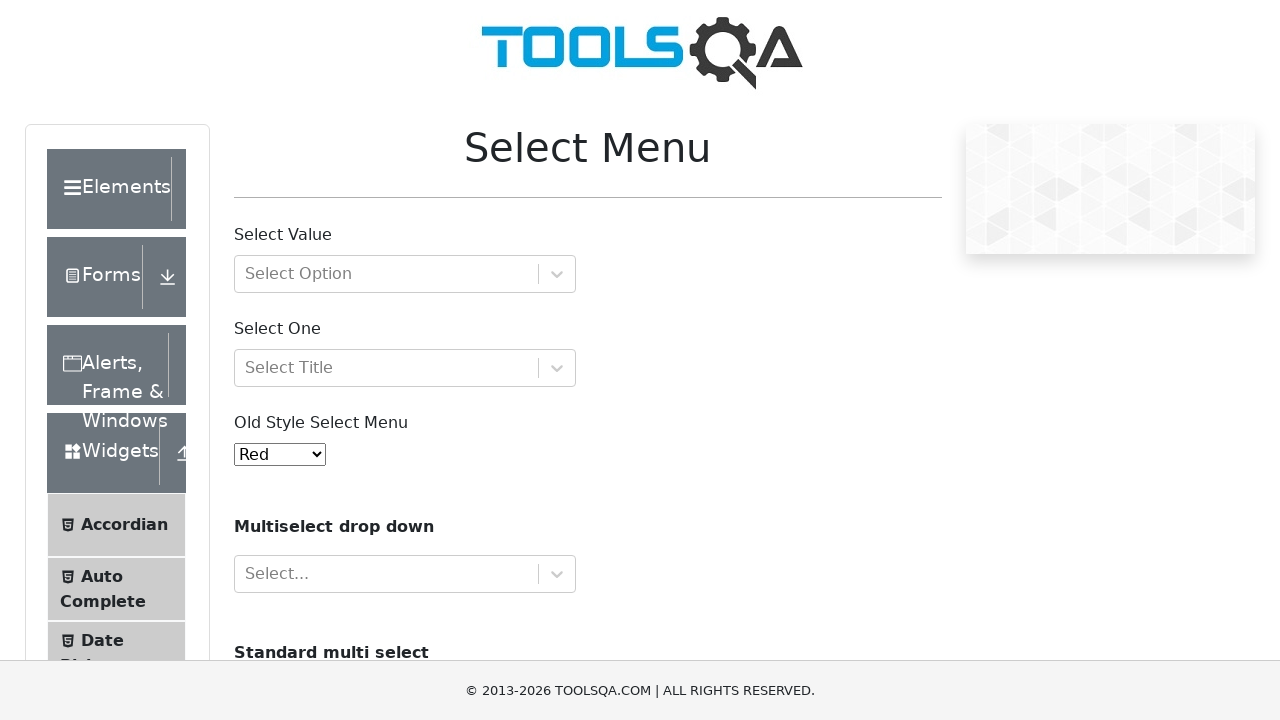

Extracted text content from all dropdown options
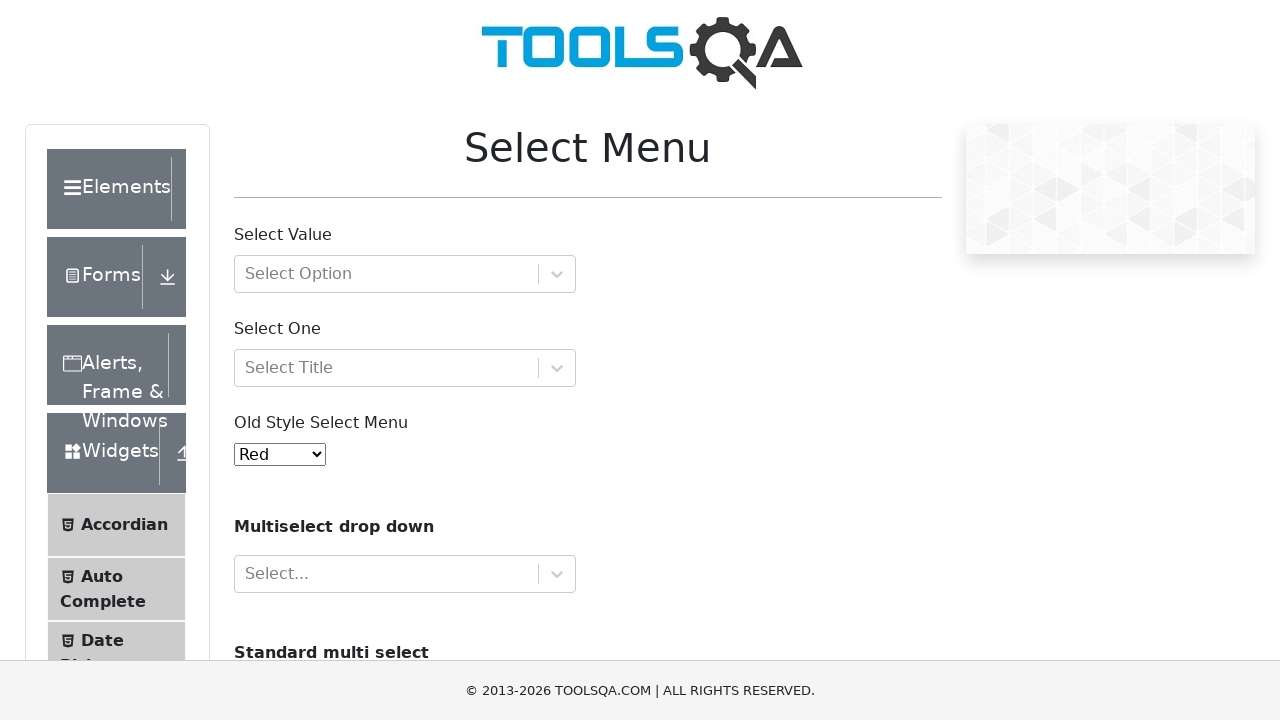

Verified that 'Black' option exists in dropdown
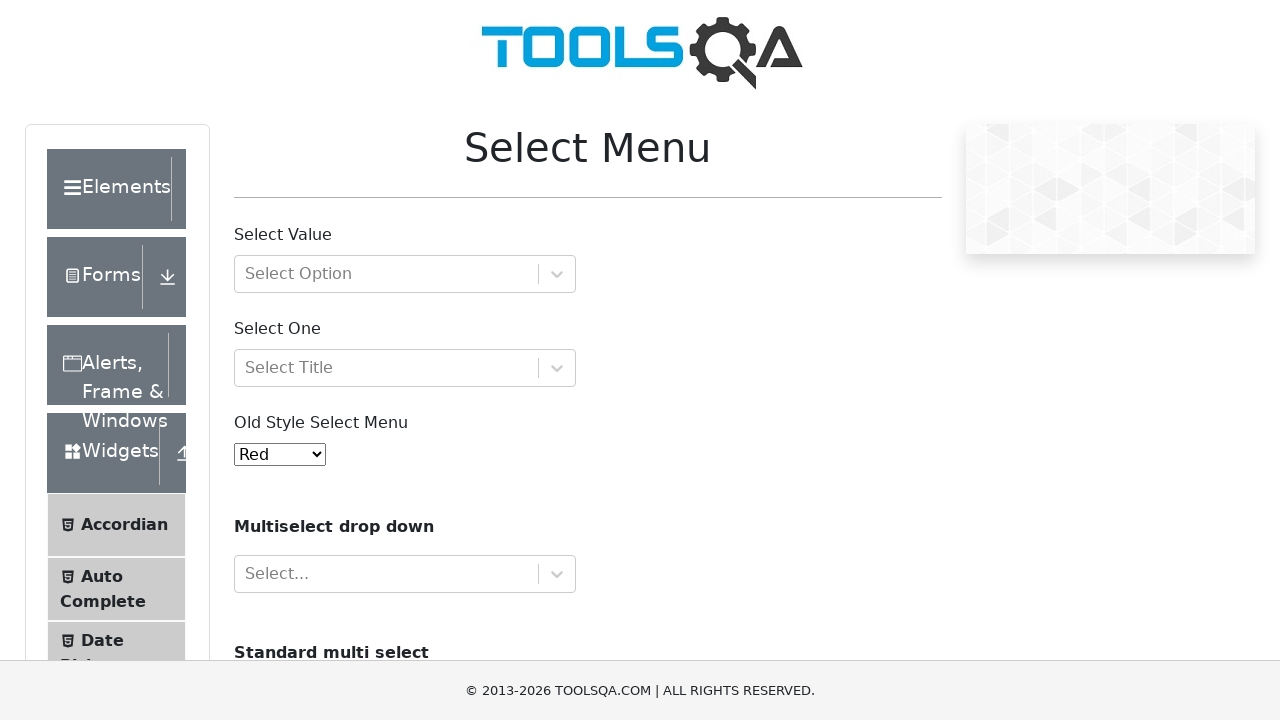

Retrieved the currently selected option value
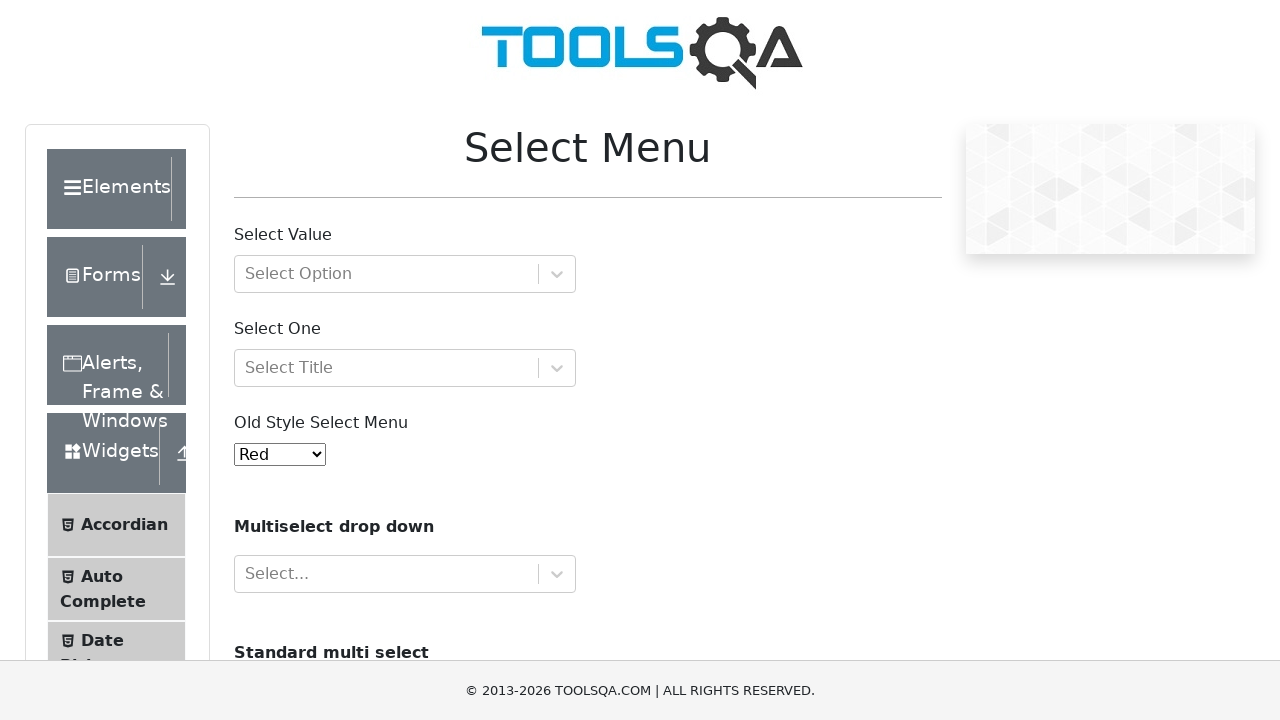

Selected 'Yellow' option from the dropdown on #oldSelectMenu
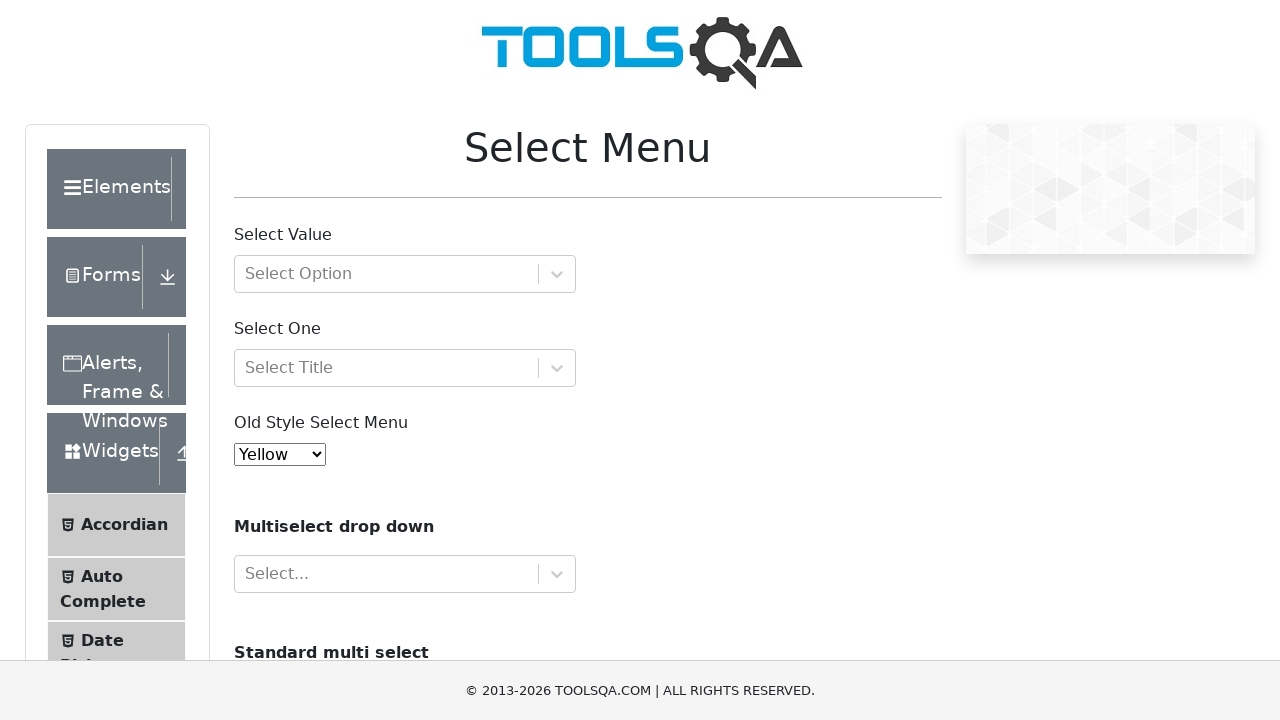

Retrieved the newly selected option text
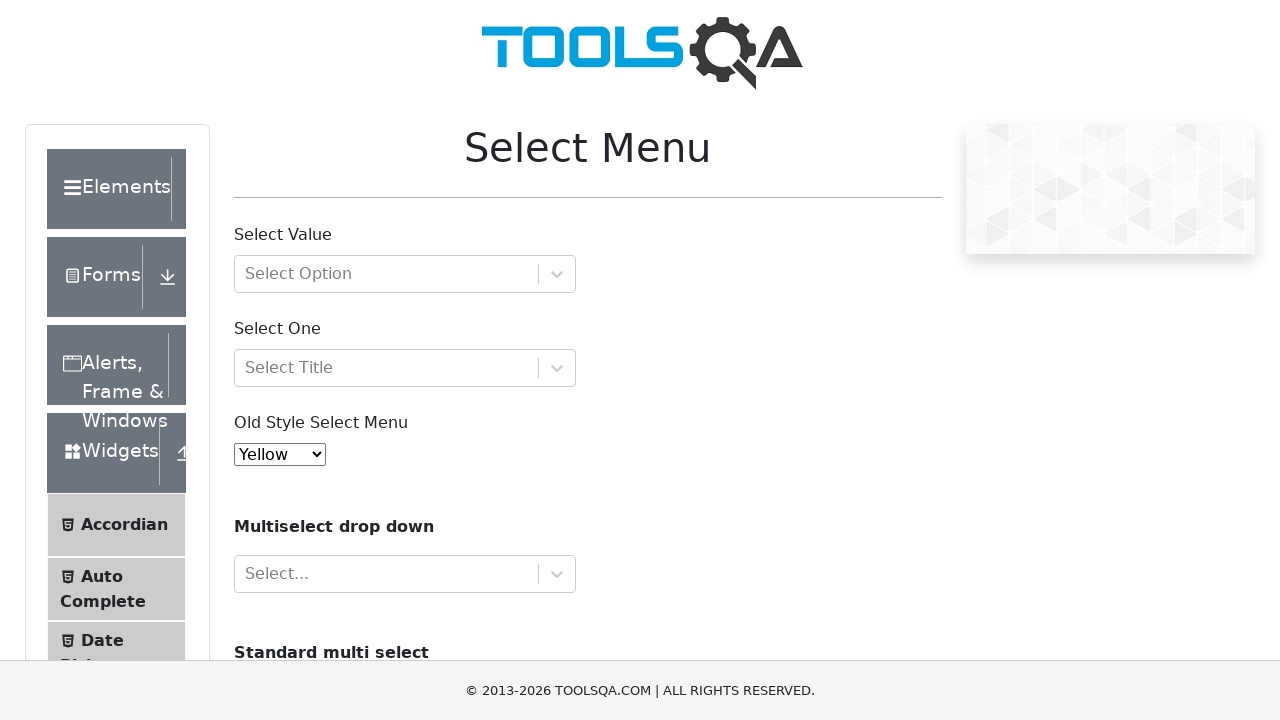

Verified that 'Yellow' is now the selected option
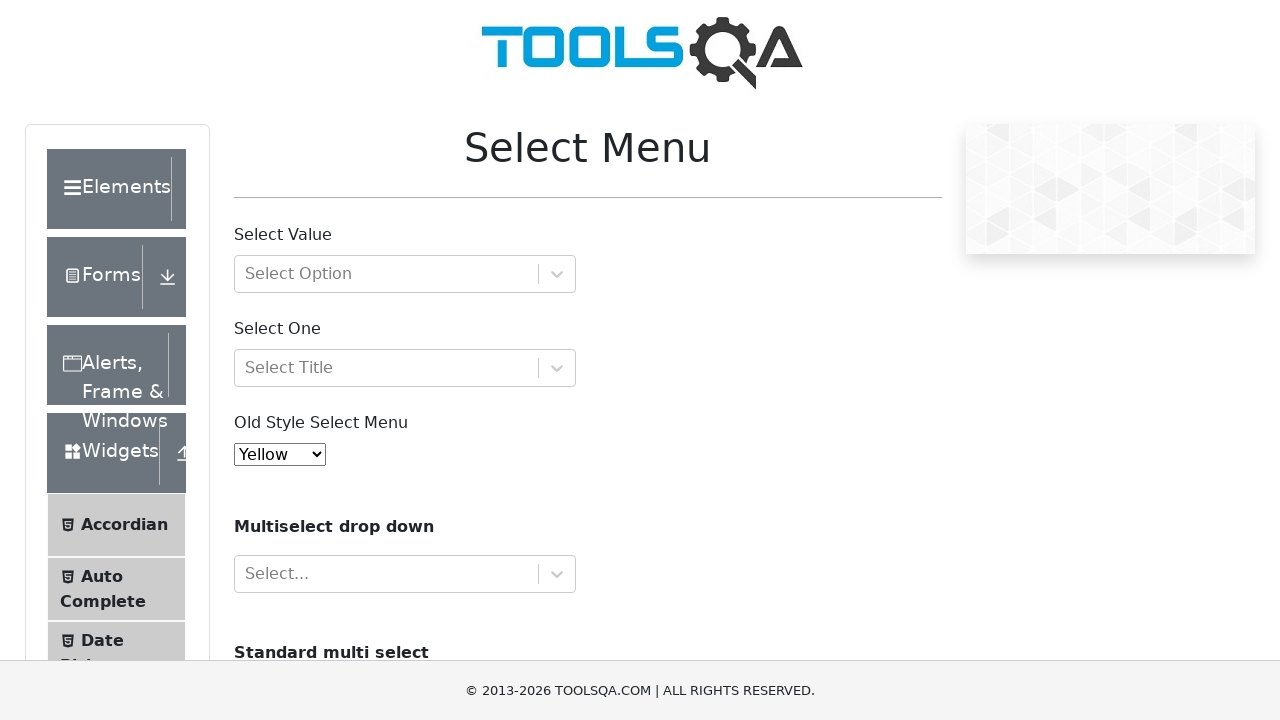

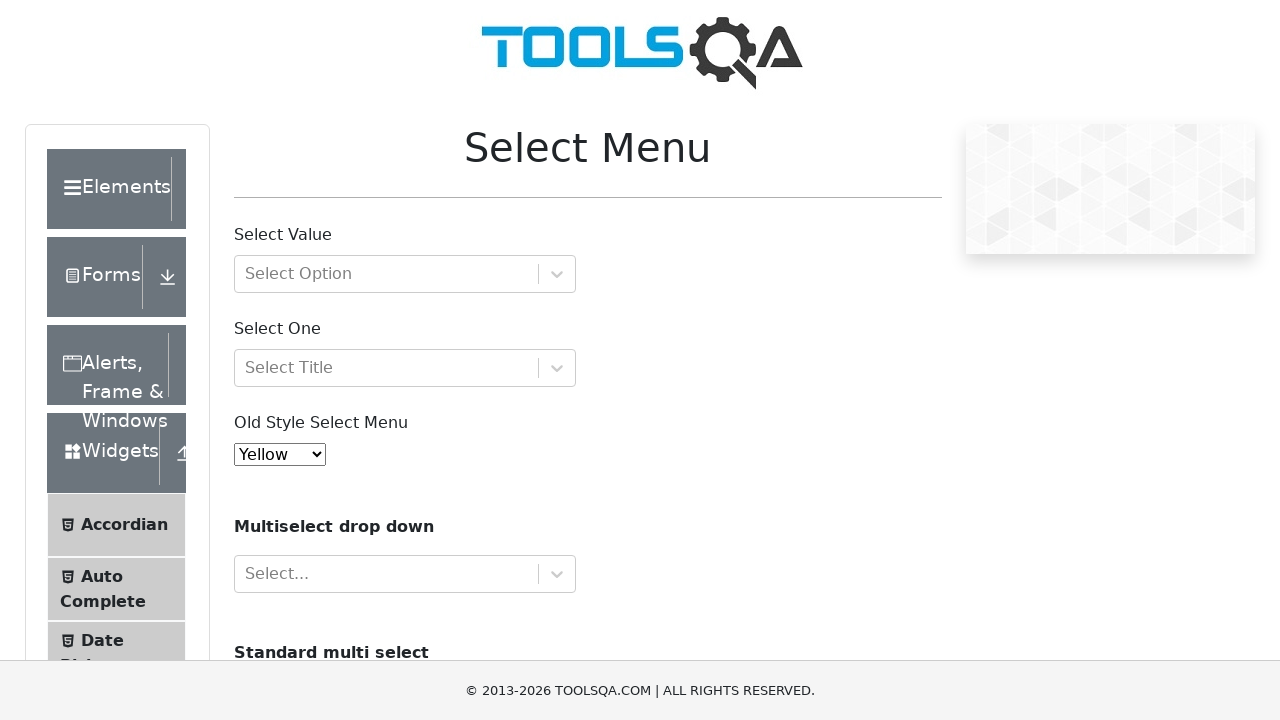